Visits the OrangeHRM demo site and verifies the URL is correct

Starting URL: https://opensource-demo.orangehrmlive.com

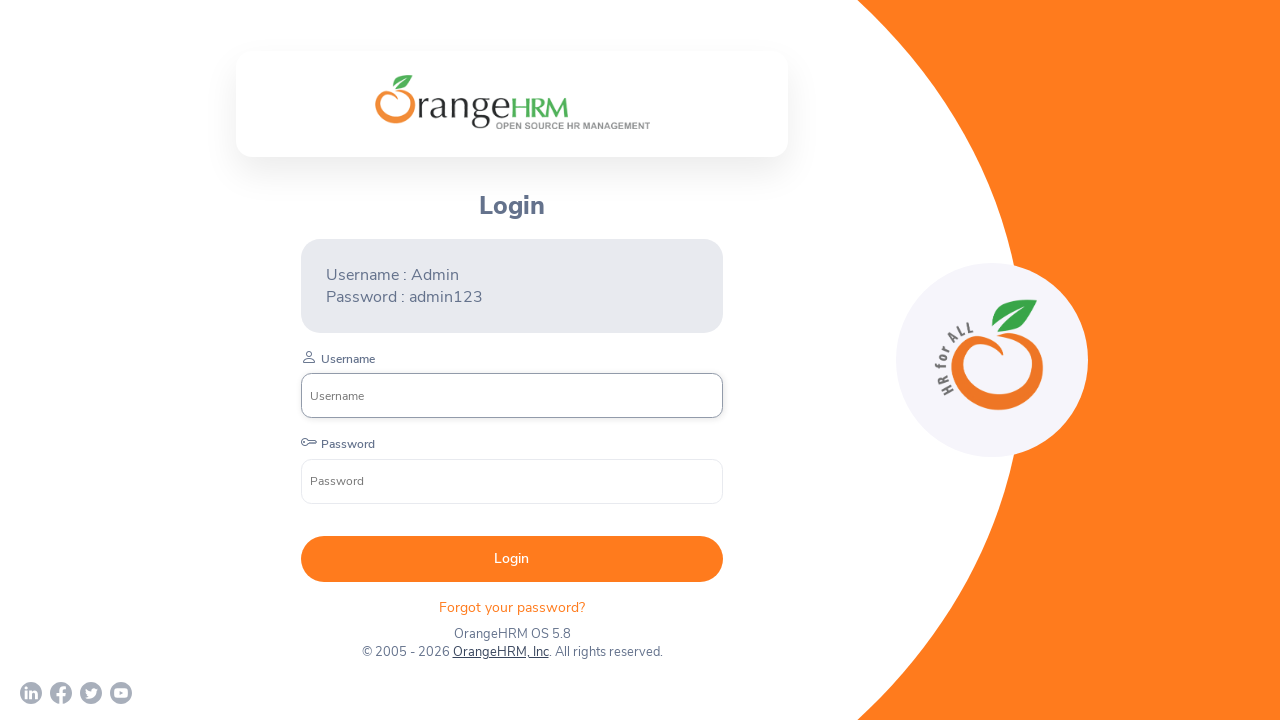

Verified OrangeHRM demo site URL is correct
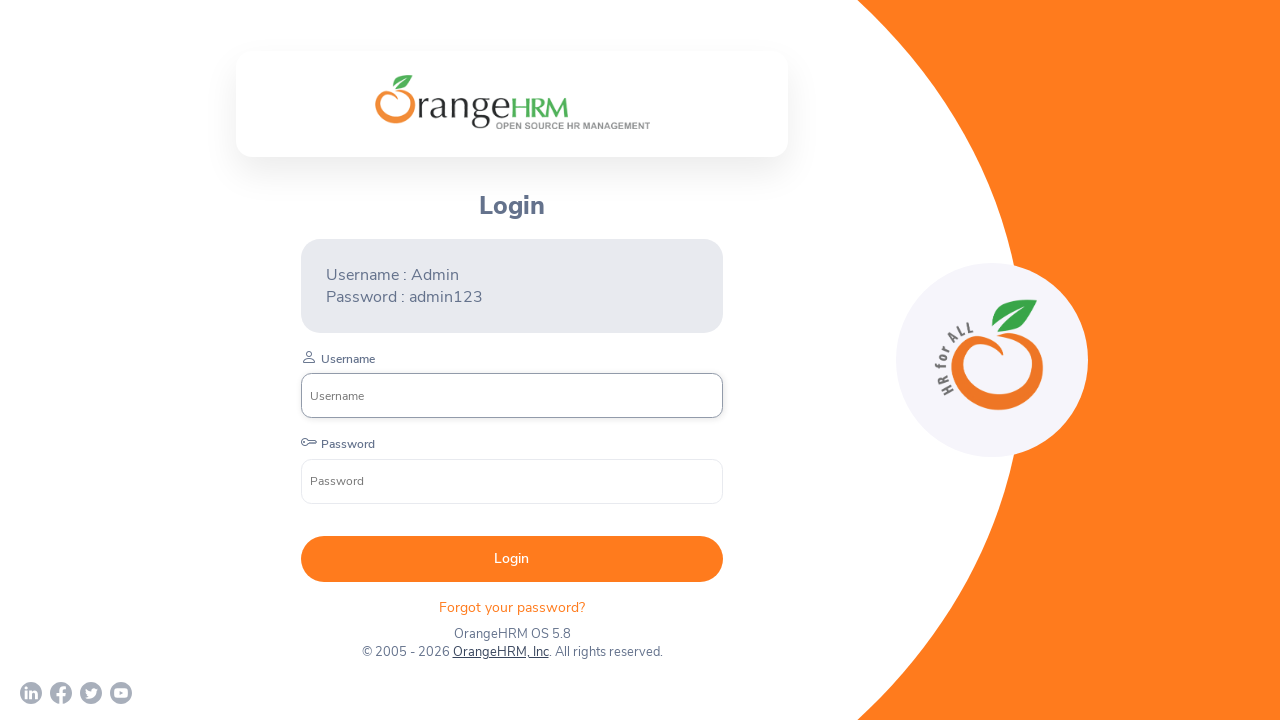

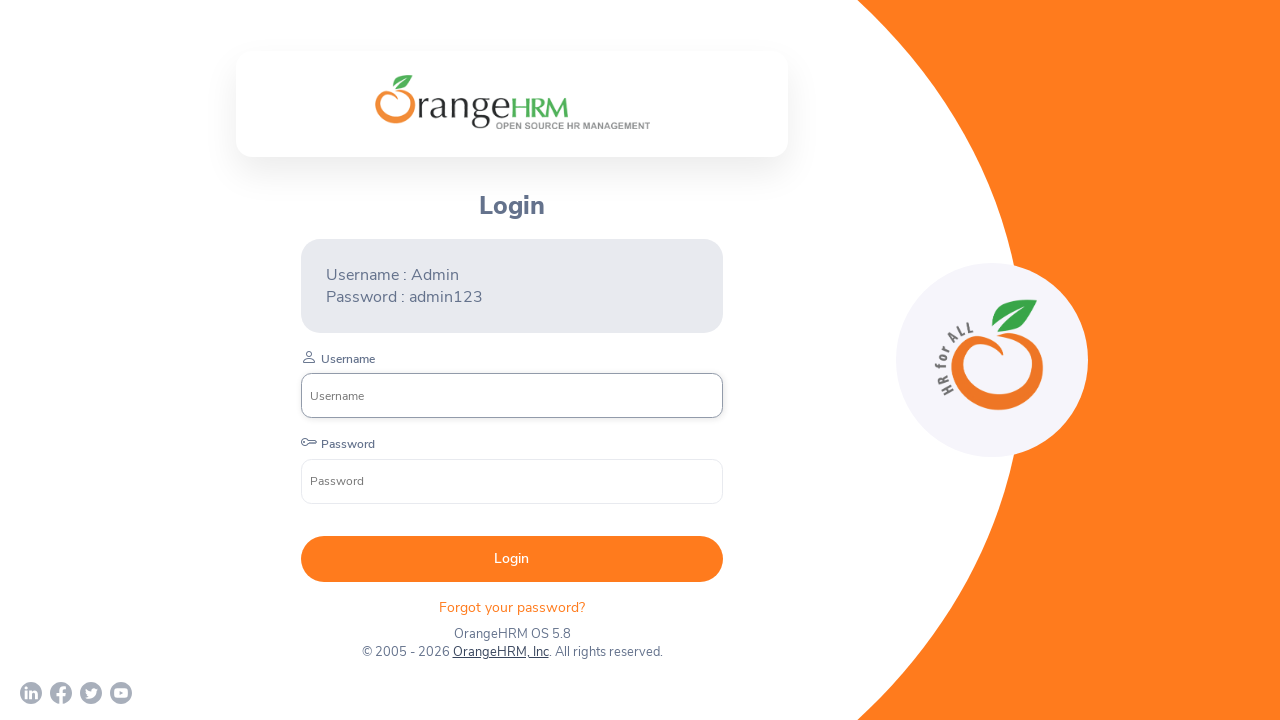